Tests adding and then removing dynamic elements by clicking Add Element button three times, then removing elements and verifying the remaining elements

Starting URL: https://the-internet.herokuapp.com/

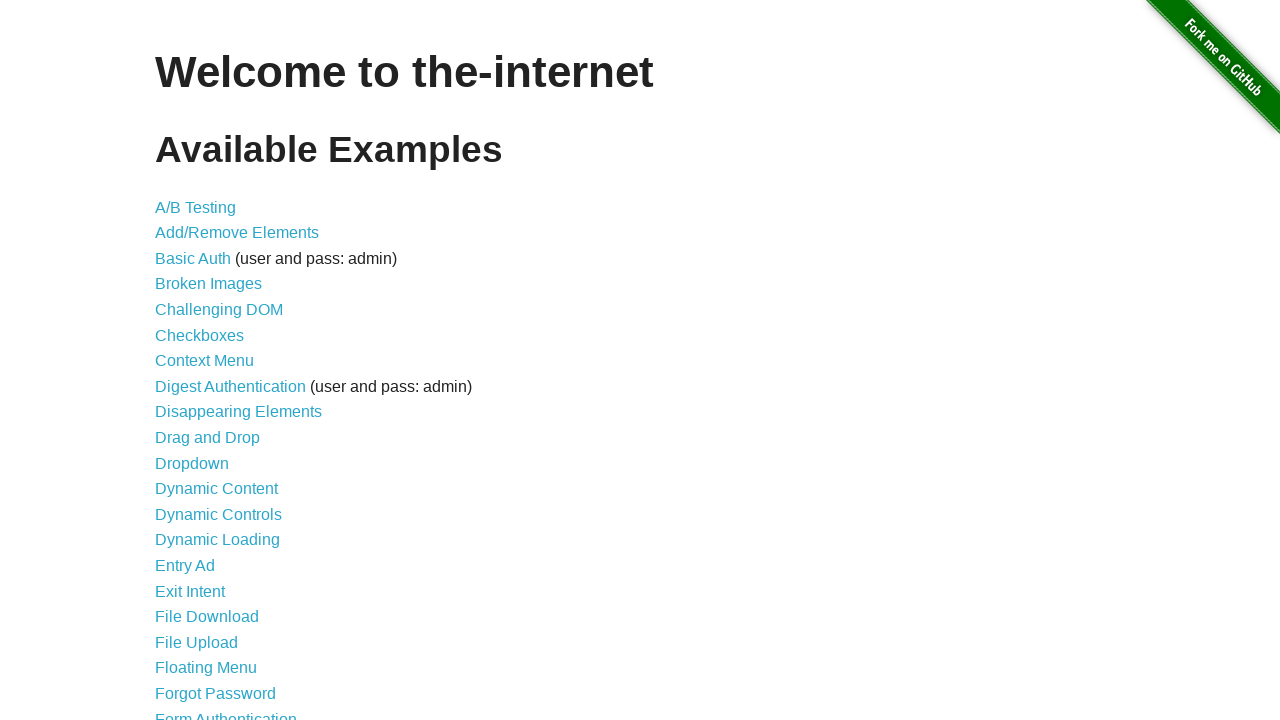

Clicked on Add/Remove Elements link at (237, 233) on xpath=//*[@id='content']/ul/li[2]/a
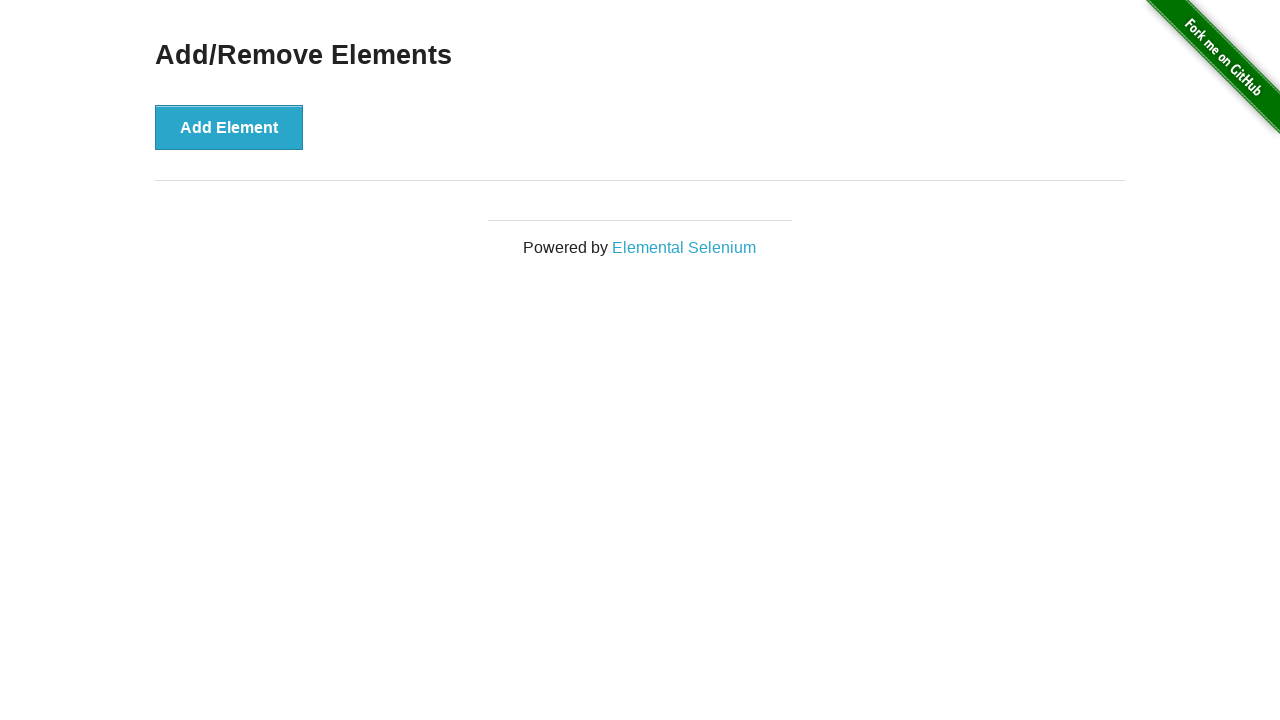

Clicked Add Element button (first time) at (229, 127) on #content > div > button
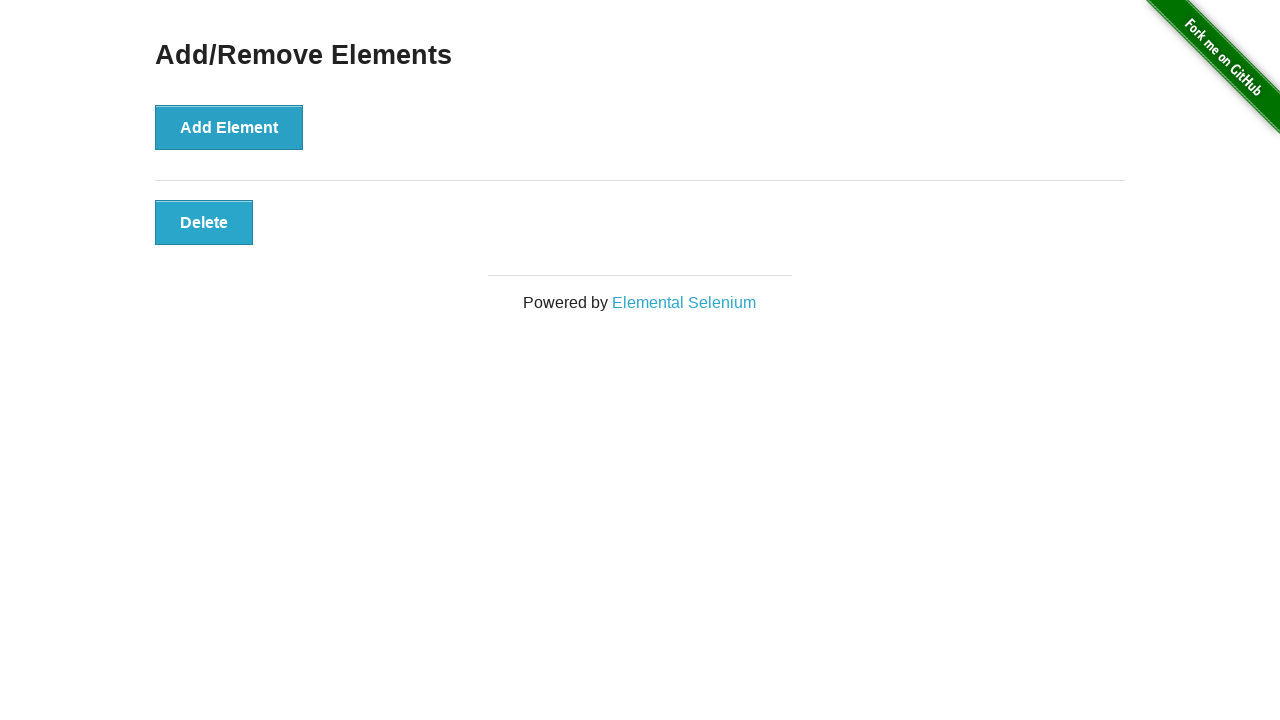

Clicked Add Element button (second time) at (229, 127) on #content > div > button
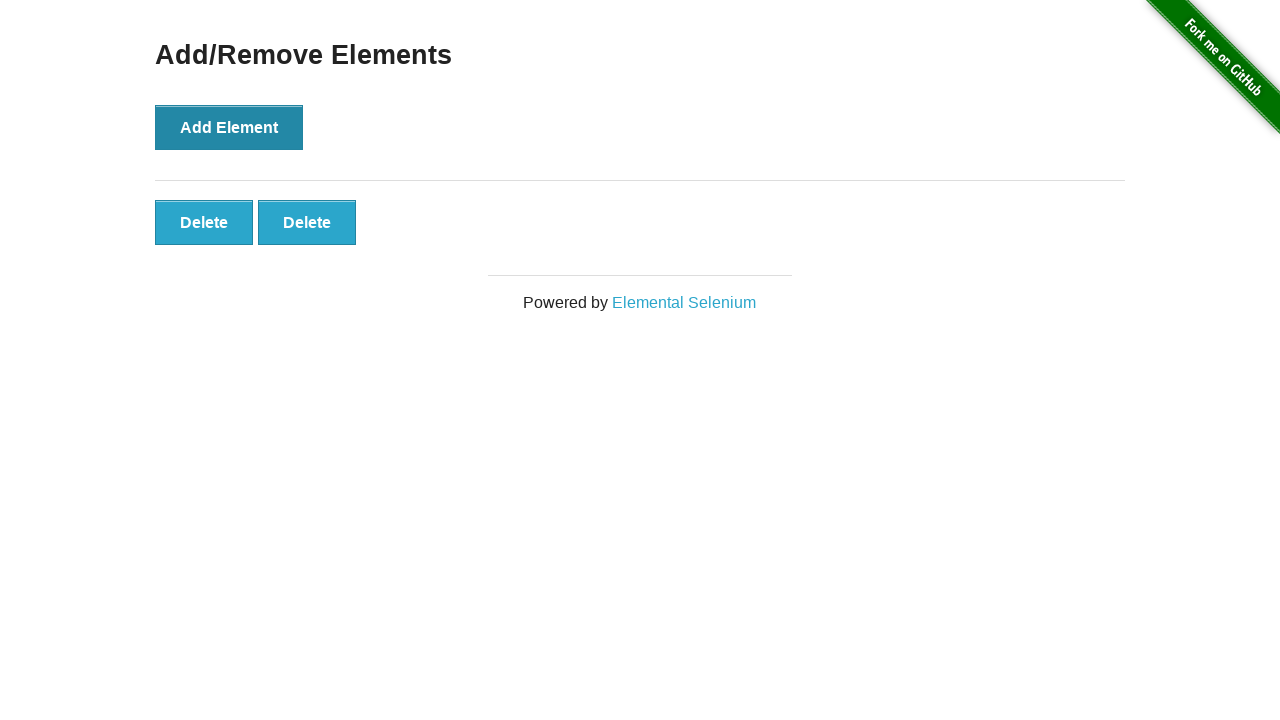

Clicked Add Element button (third time) at (229, 127) on #content > div > button
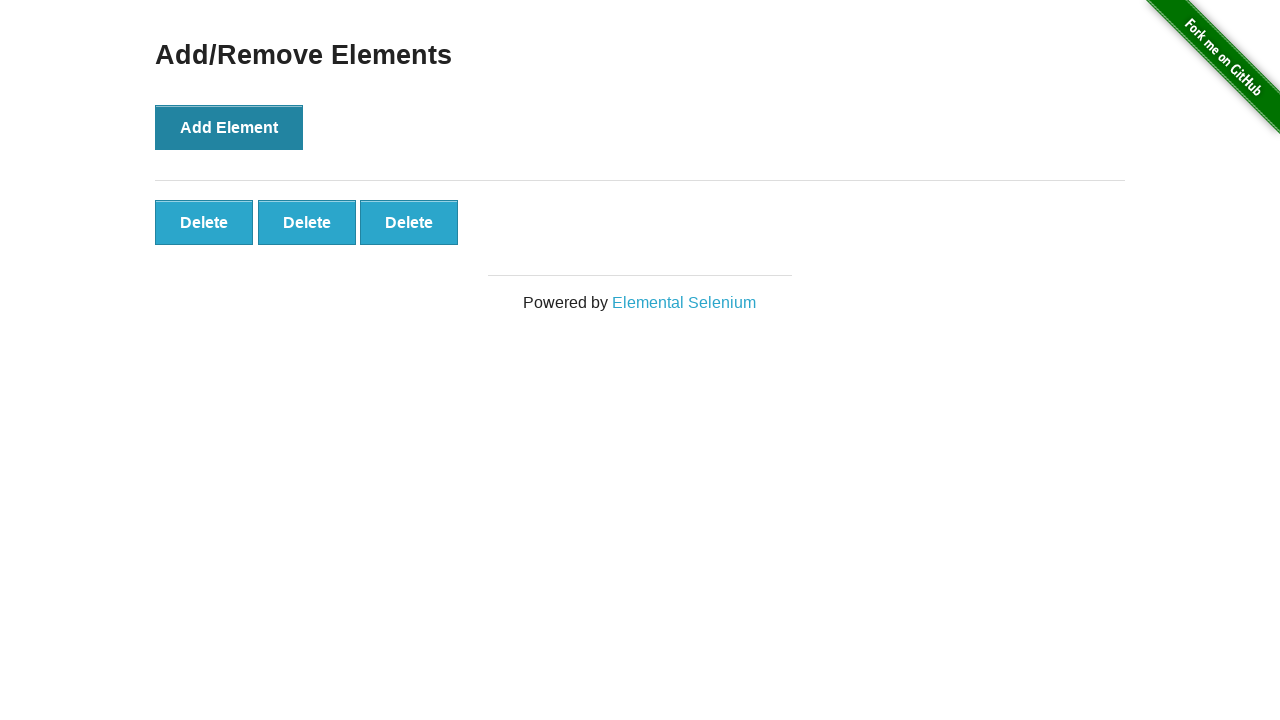

Verified first element is present
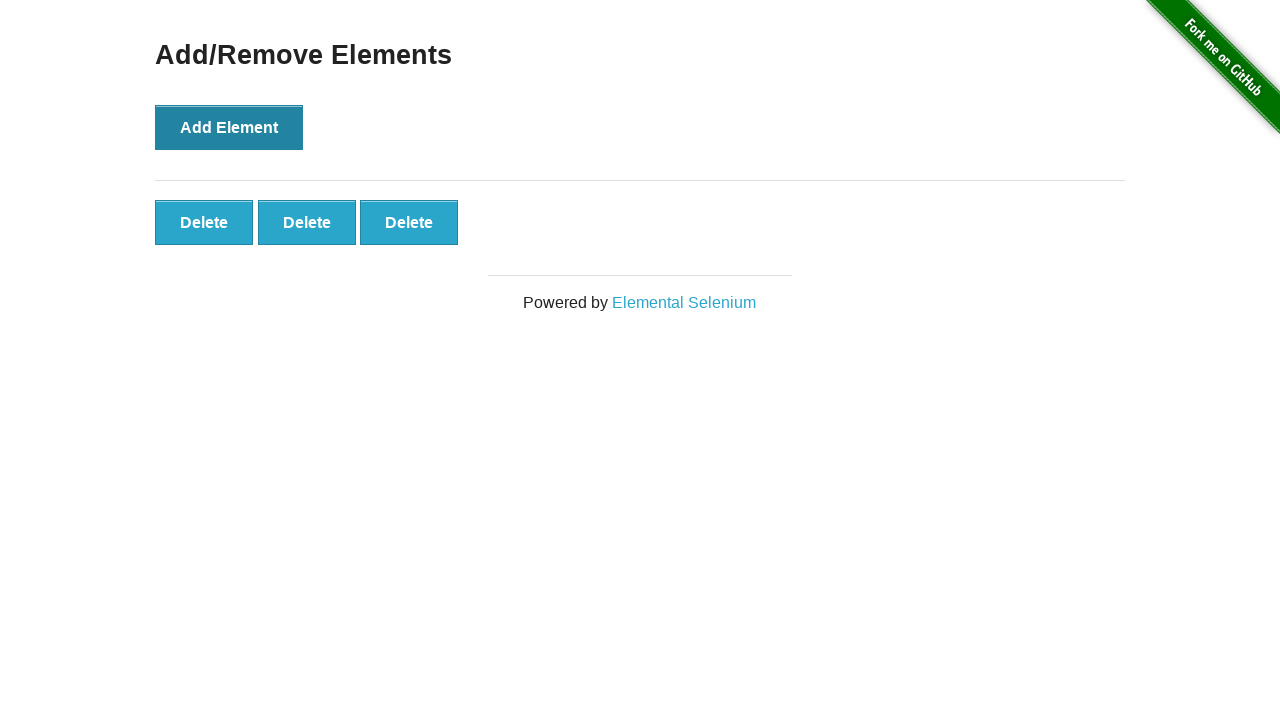

Verified second element is present
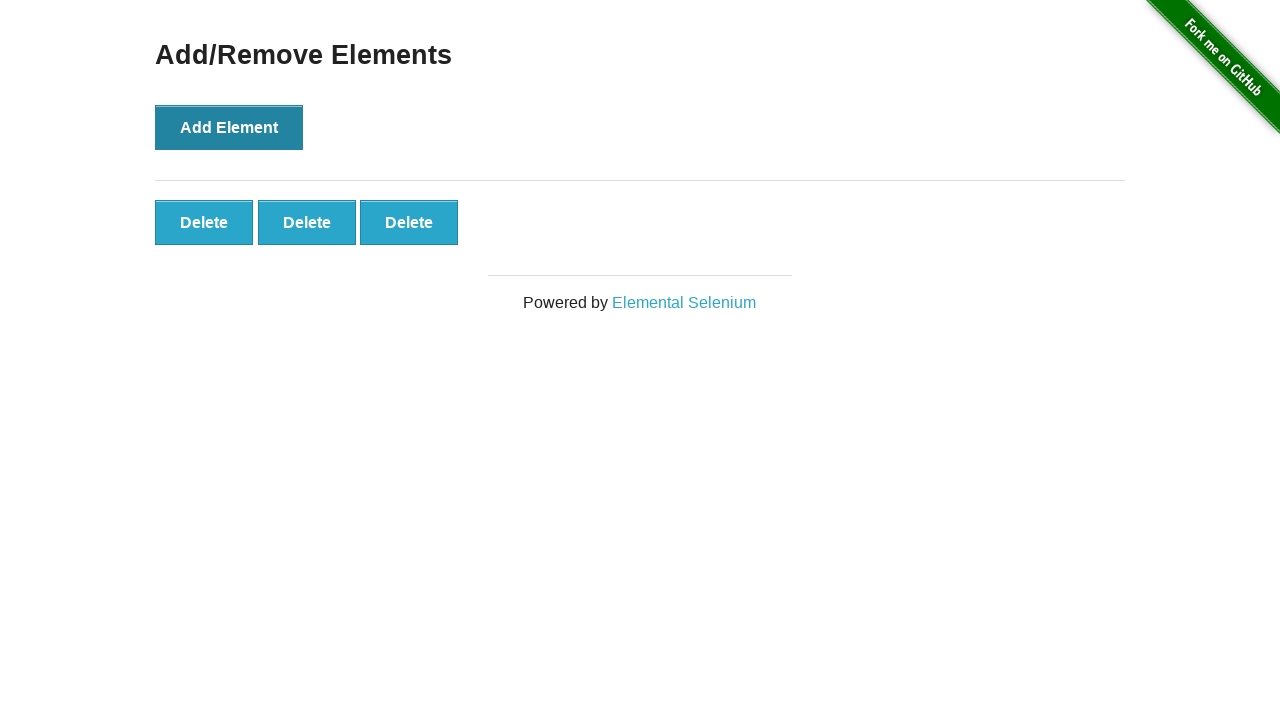

Verified third element is present
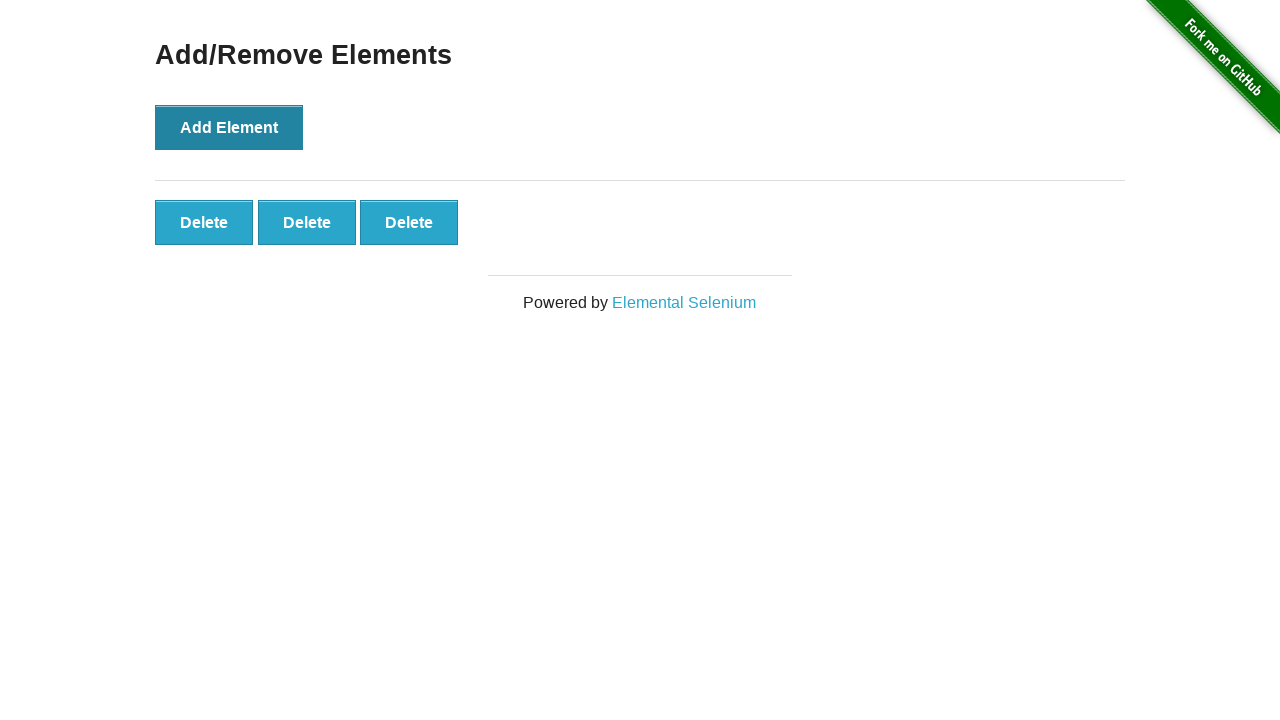

Clicked to remove the third element at (409, 222) on xpath=//*[@id='elements']/button[3]
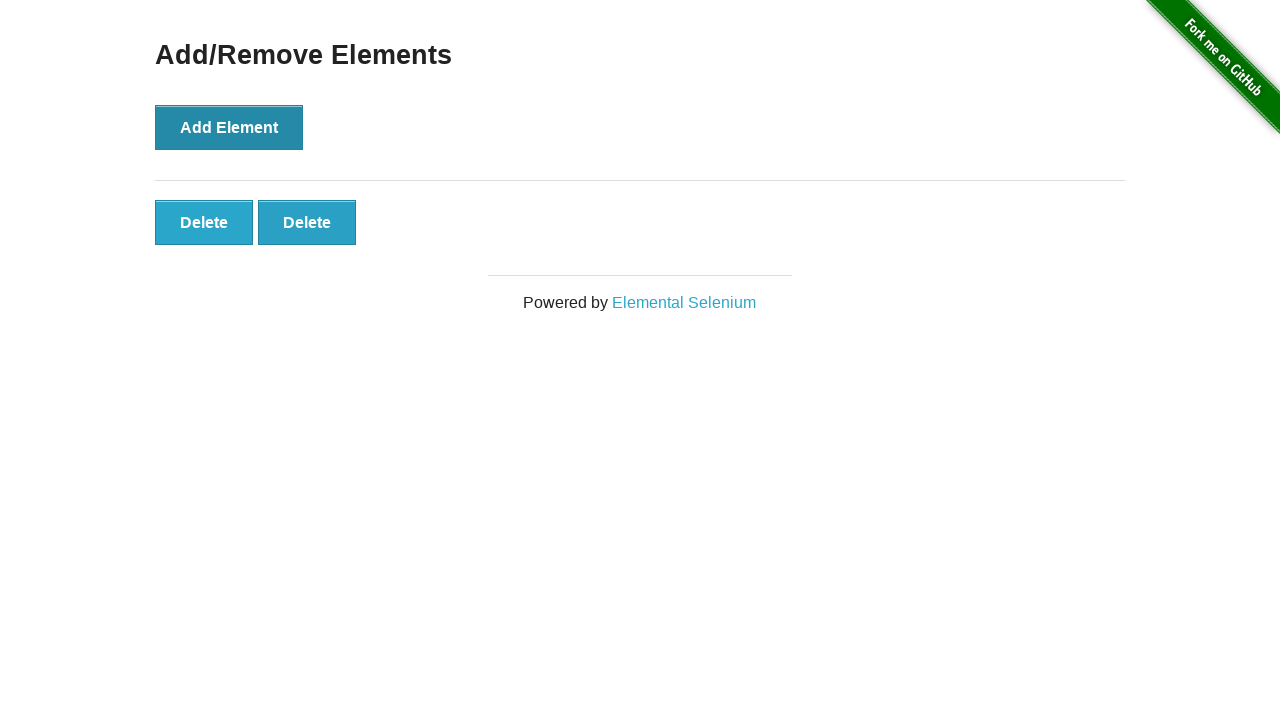

Verified first element still exists after removing third
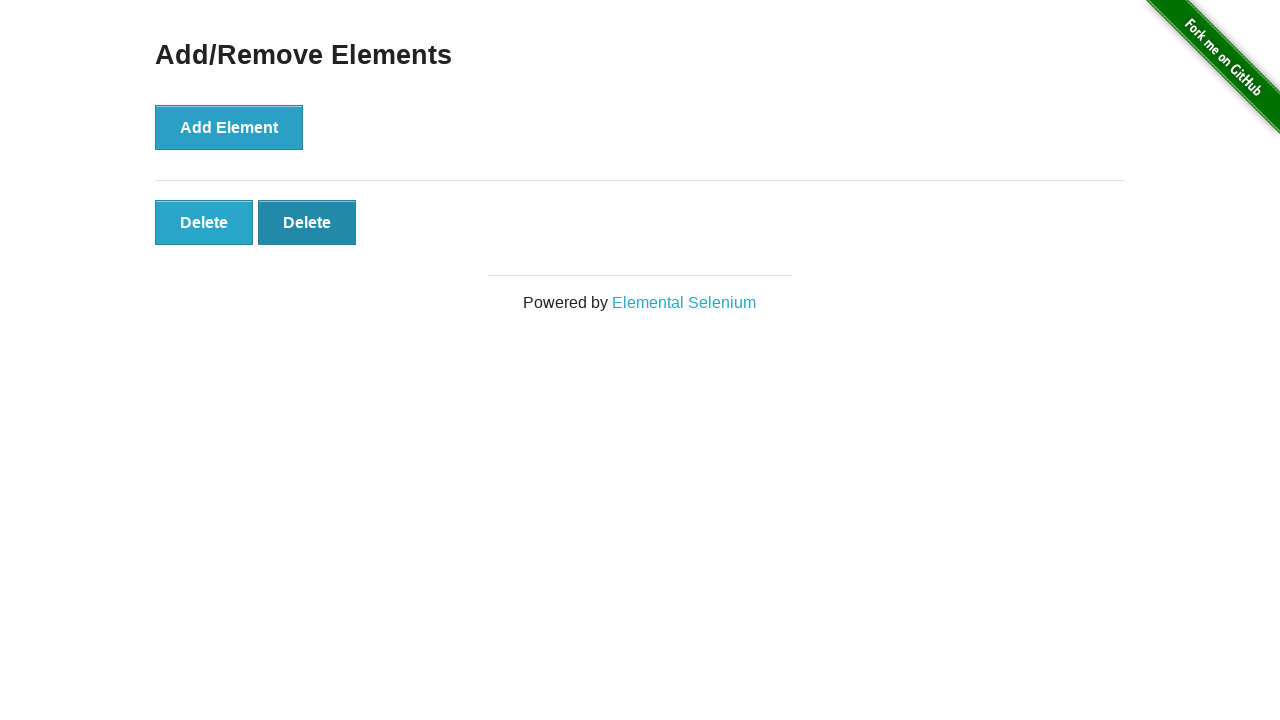

Verified second element still exists after removing third
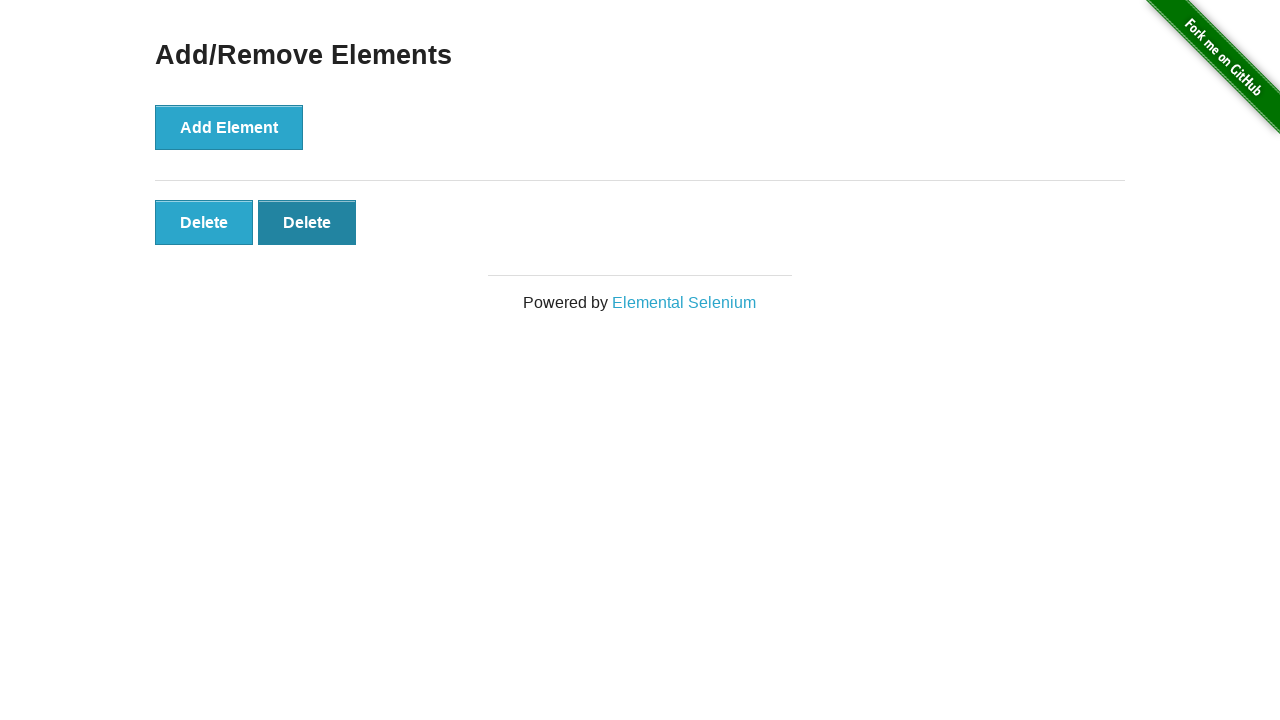

Clicked to remove the second element at (307, 222) on xpath=//*[@id='elements']/button[2]
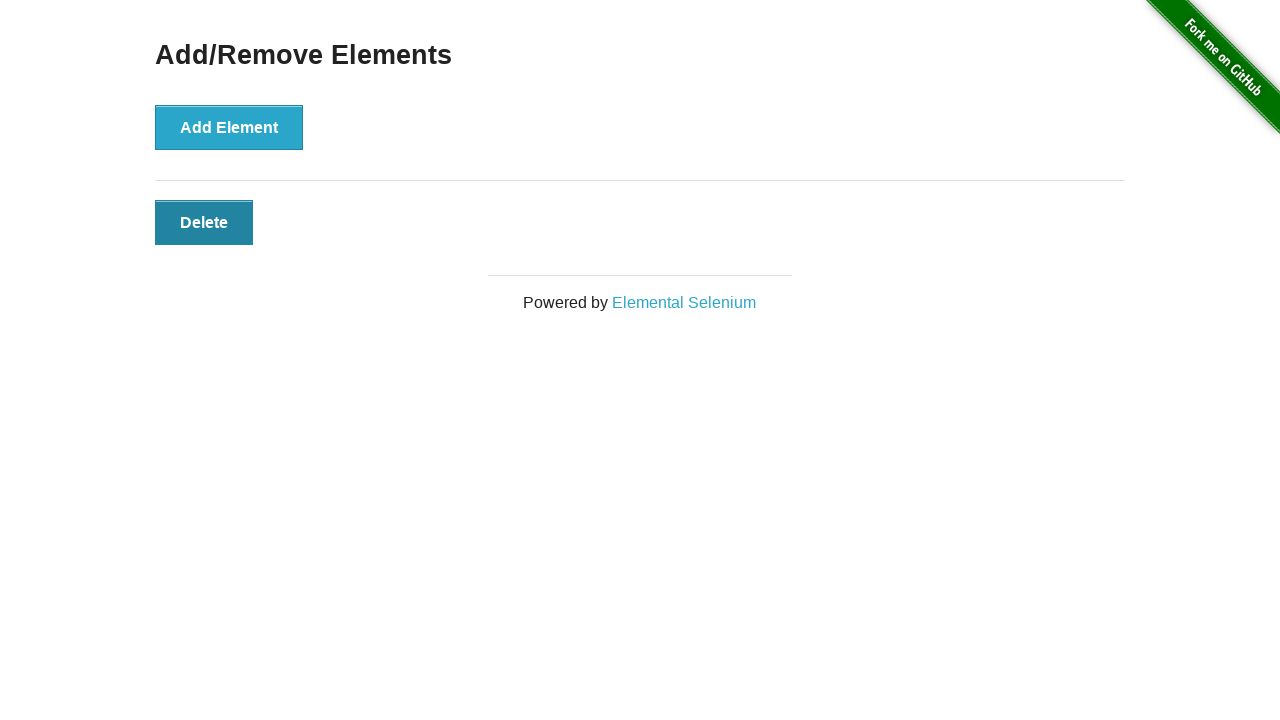

Verified first element still exists after removing second
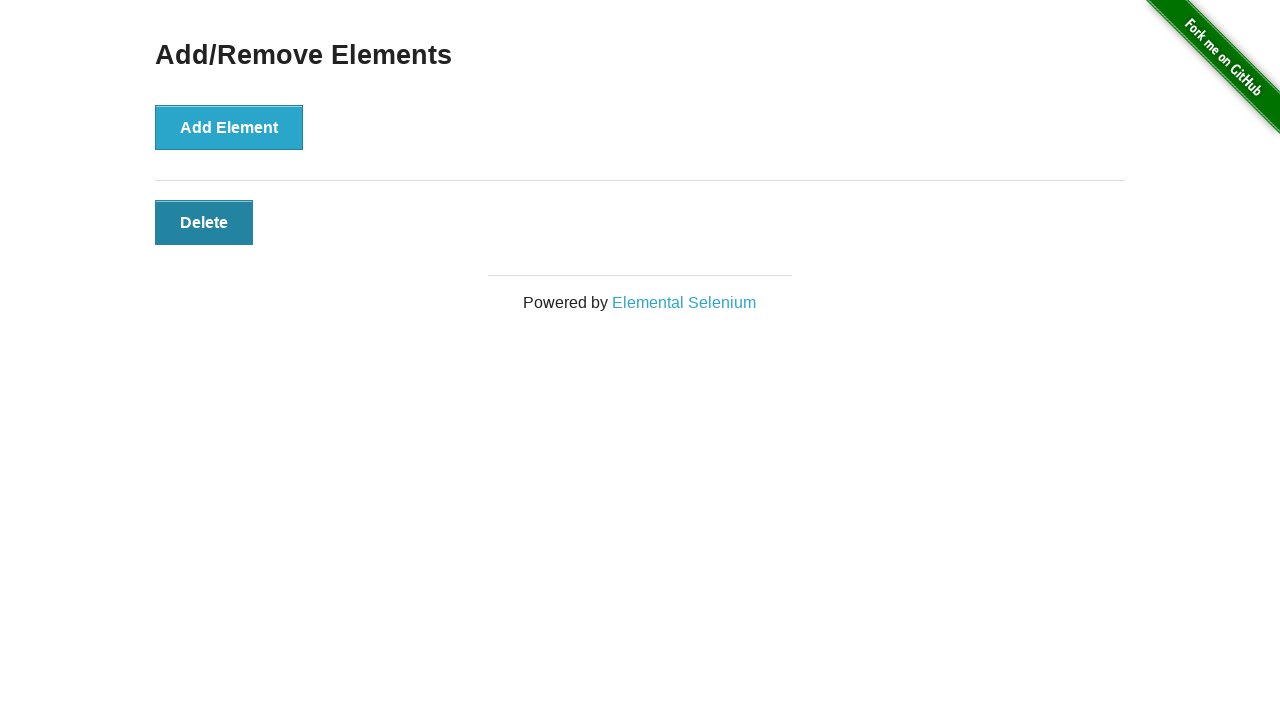

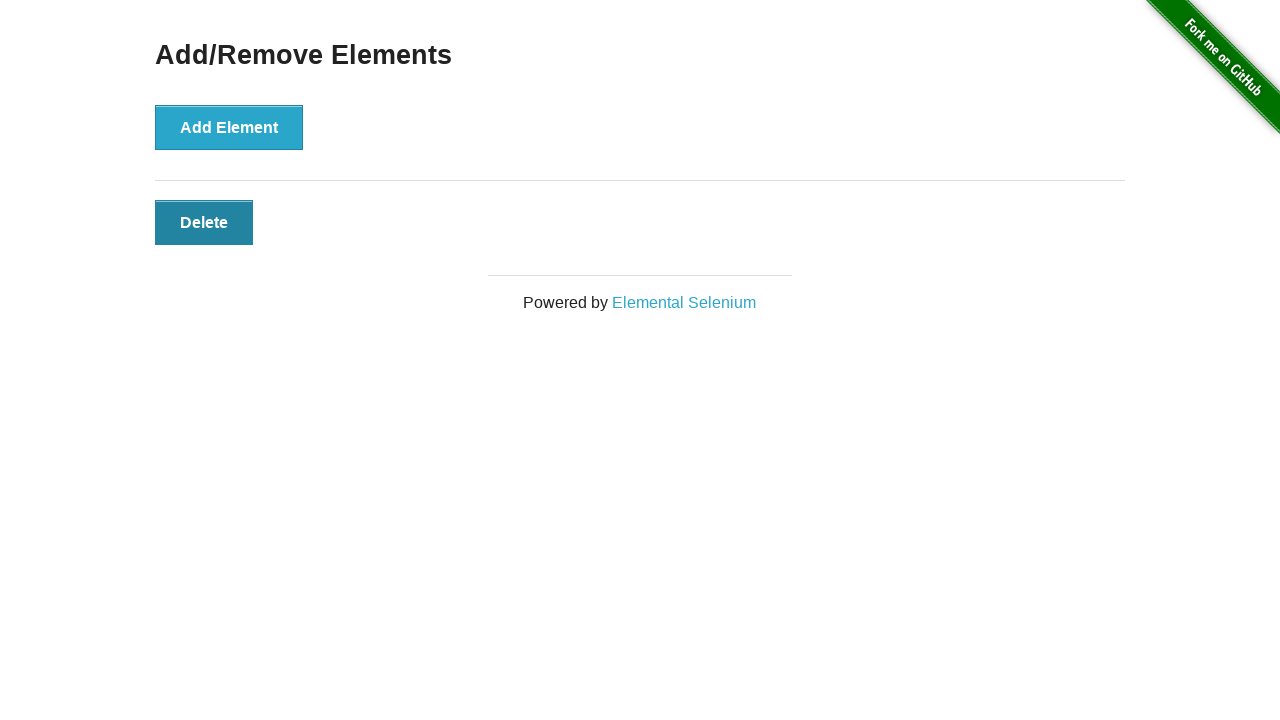